Tests a mortgage calculator by entering a purchase price value, clicking to show advanced options, and selecting a start month from a dropdown

Starting URL: https://www.mlcalc.com

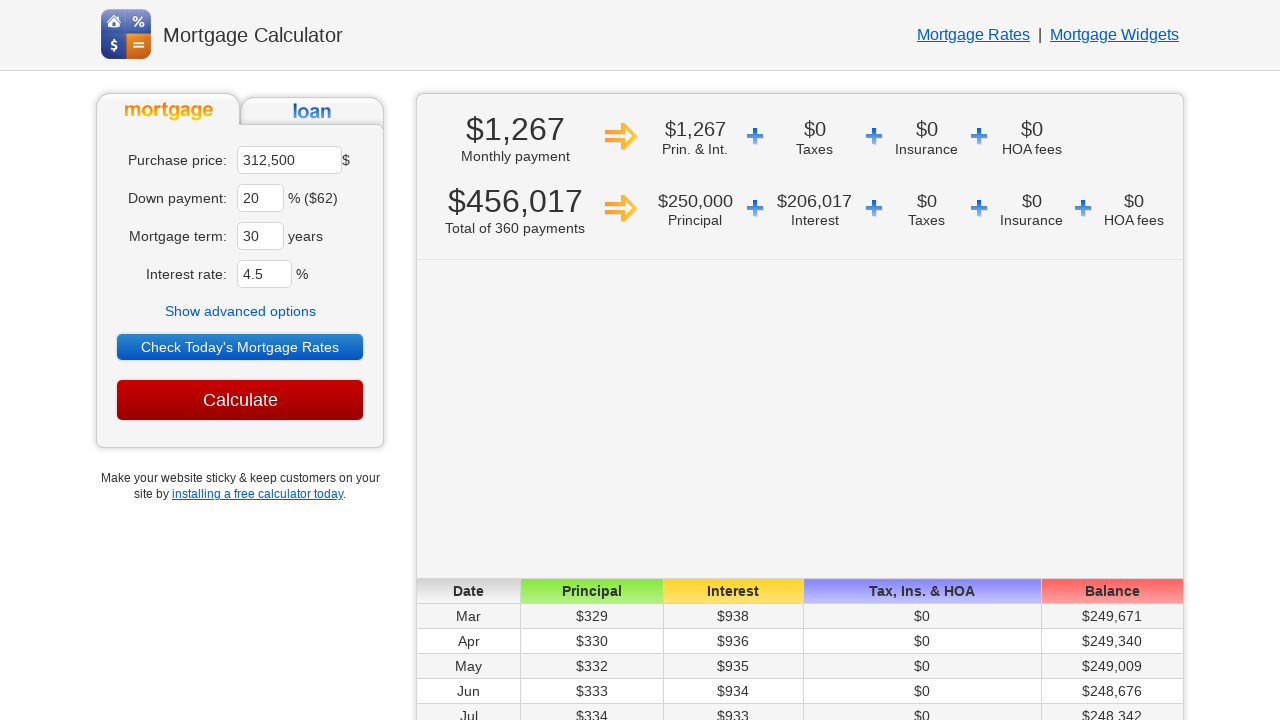

Cleared purchase price field on input#ma
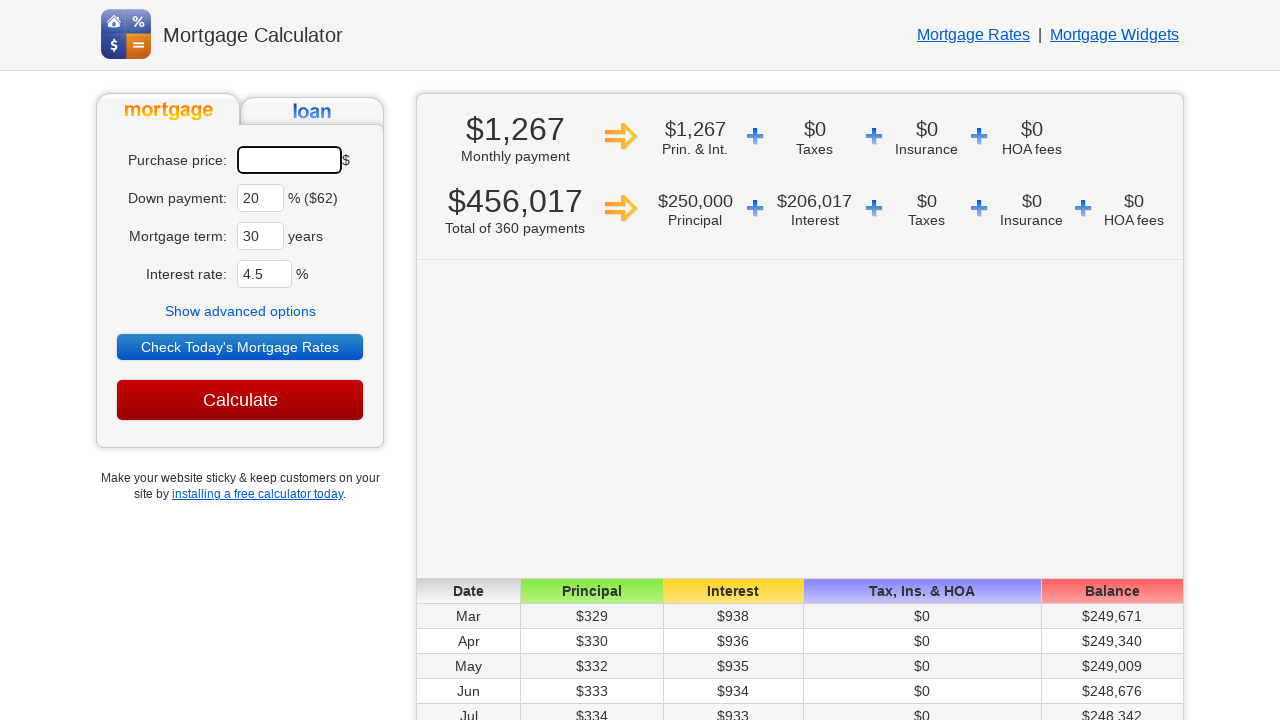

Entered purchase price value of 400000 on input#ma
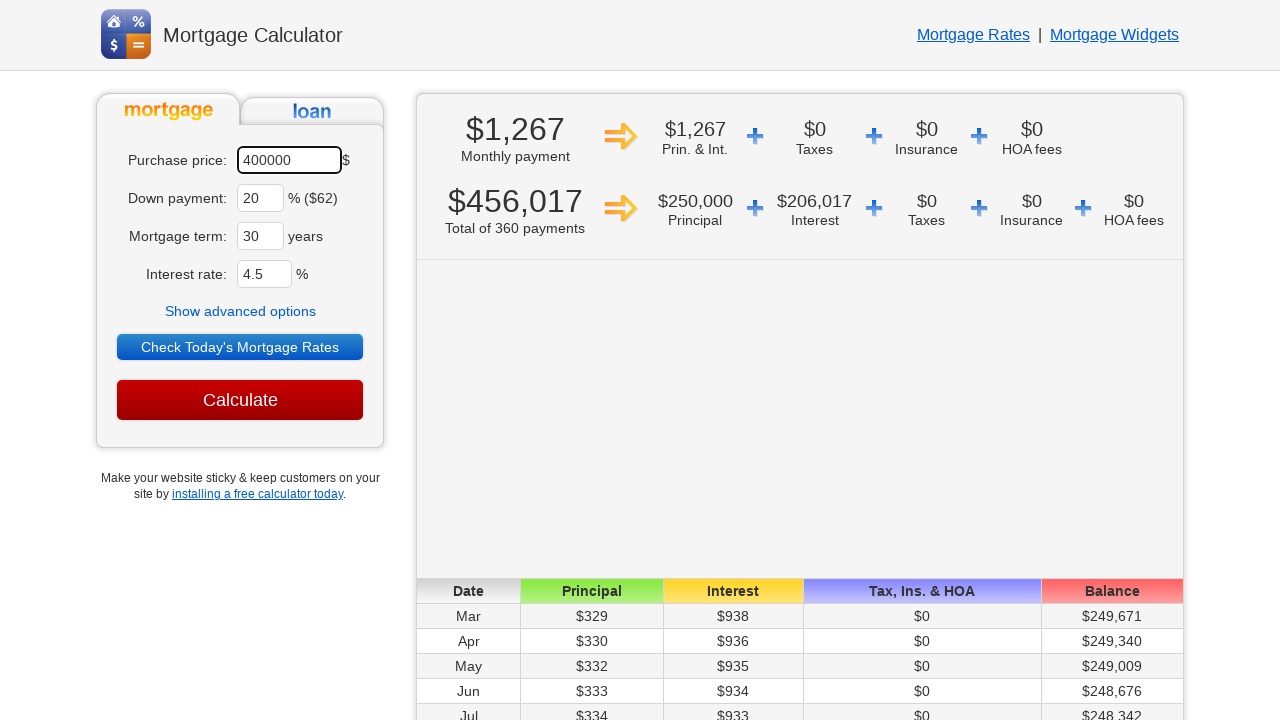

Clicked on 'Show advanced options' button at (240, 311) on text=Show advanced options
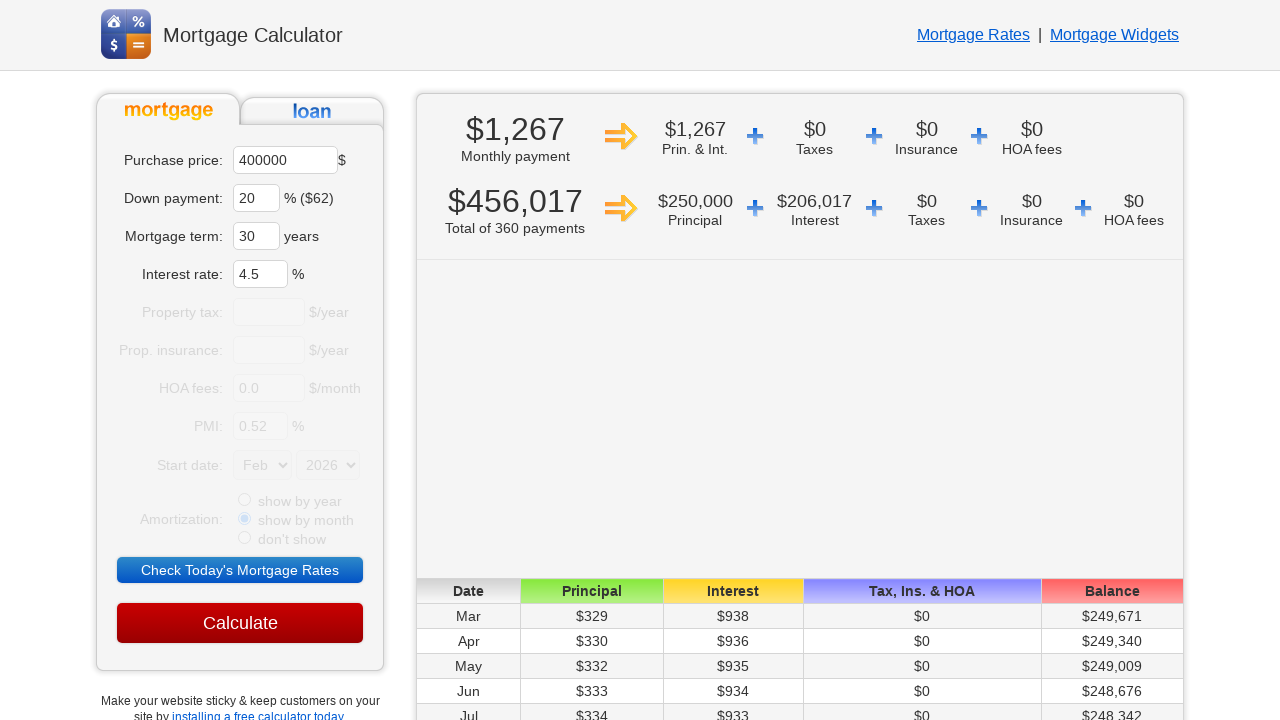

Waited for advanced options to appear
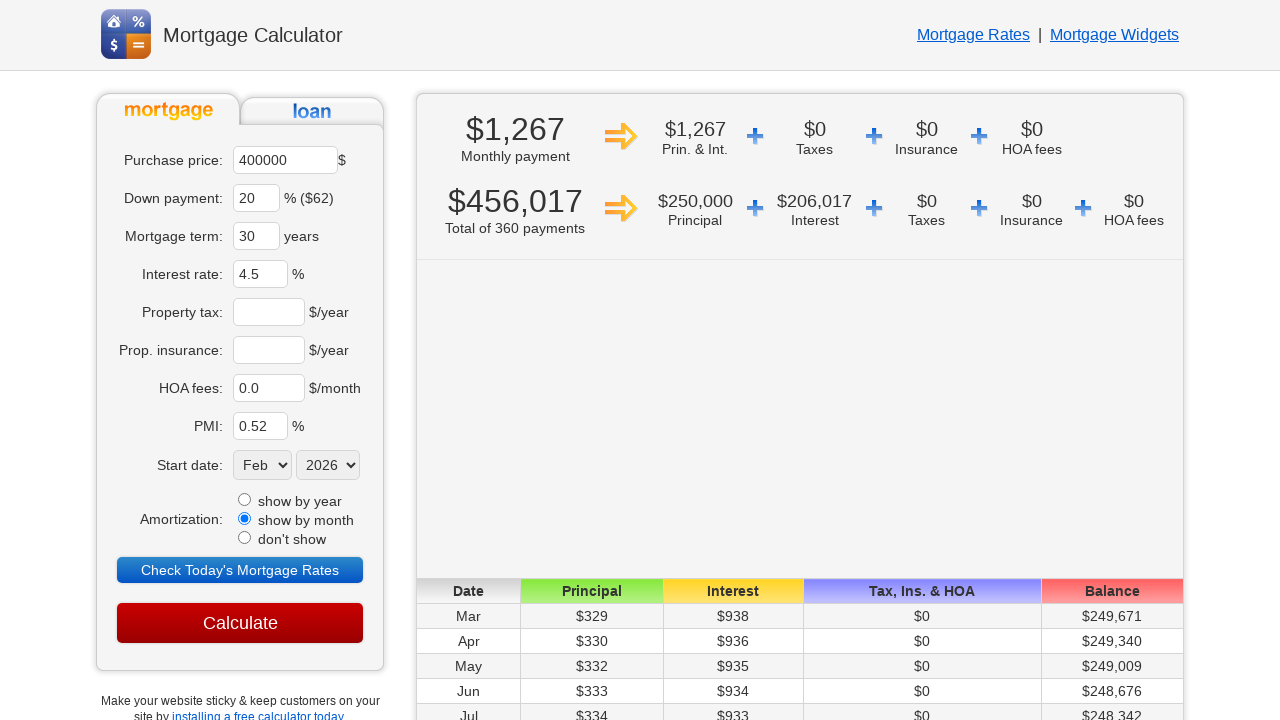

Selected 'Oct' from start month dropdown on select[name='sm']
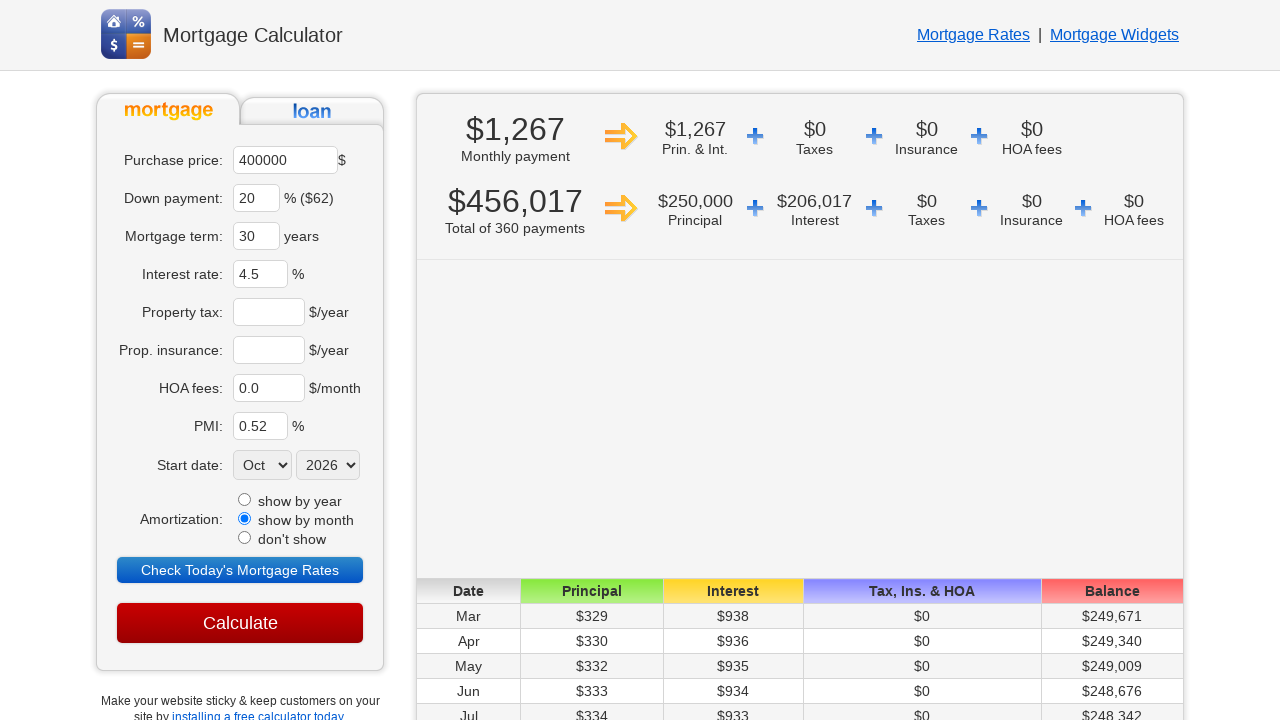

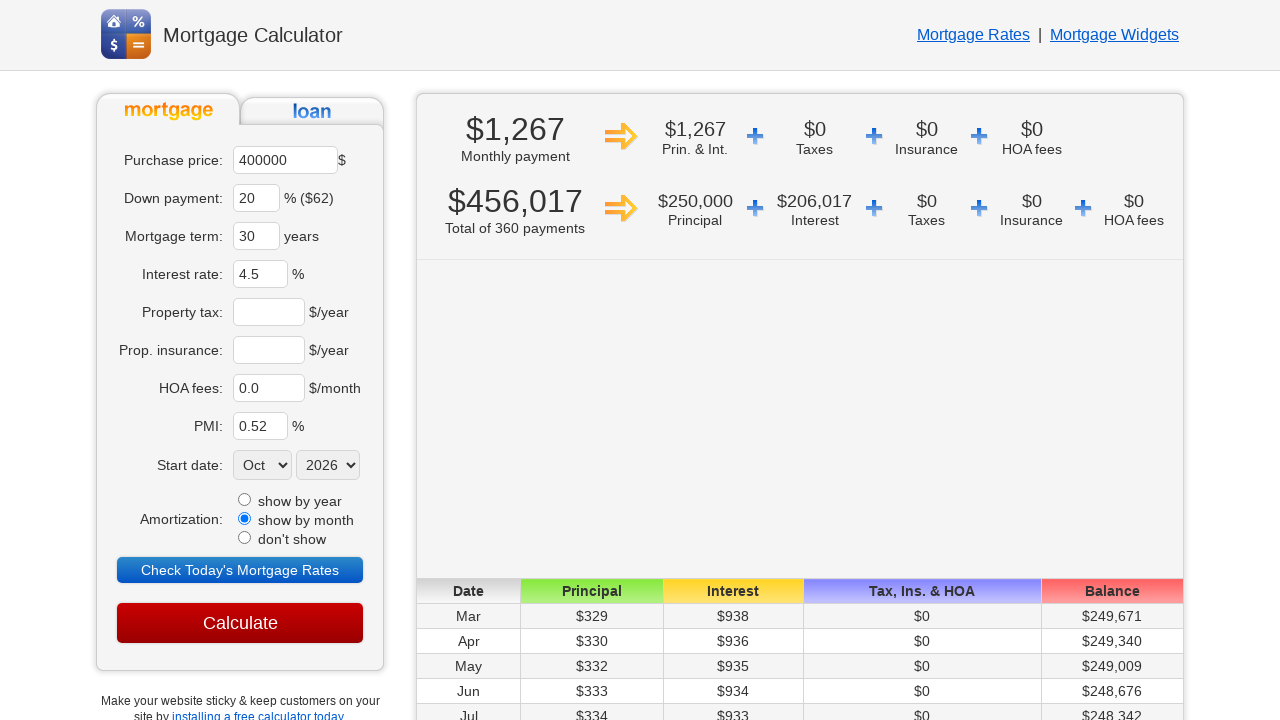